Tests that the "Clear completed" button appears with correct text after marking an item complete.

Starting URL: https://demo.playwright.dev/todomvc

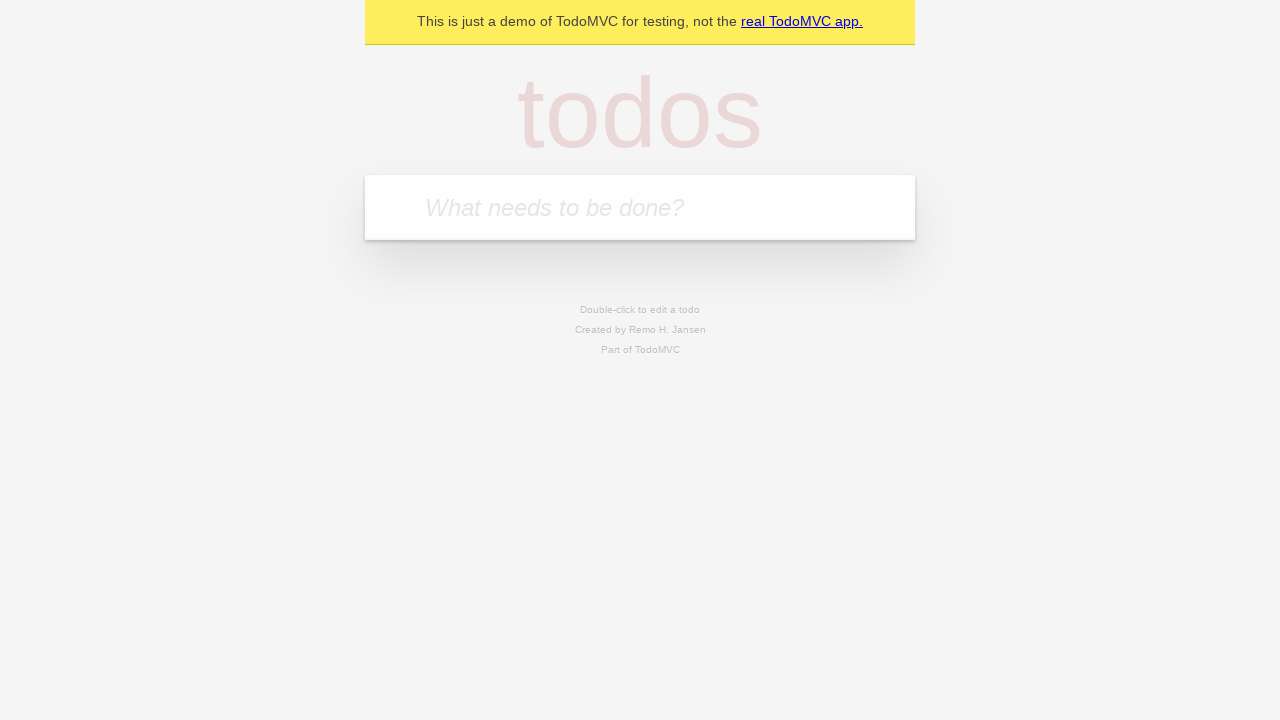

Filled todo input with 'buy some cheese' on internal:attr=[placeholder="What needs to be done?"i]
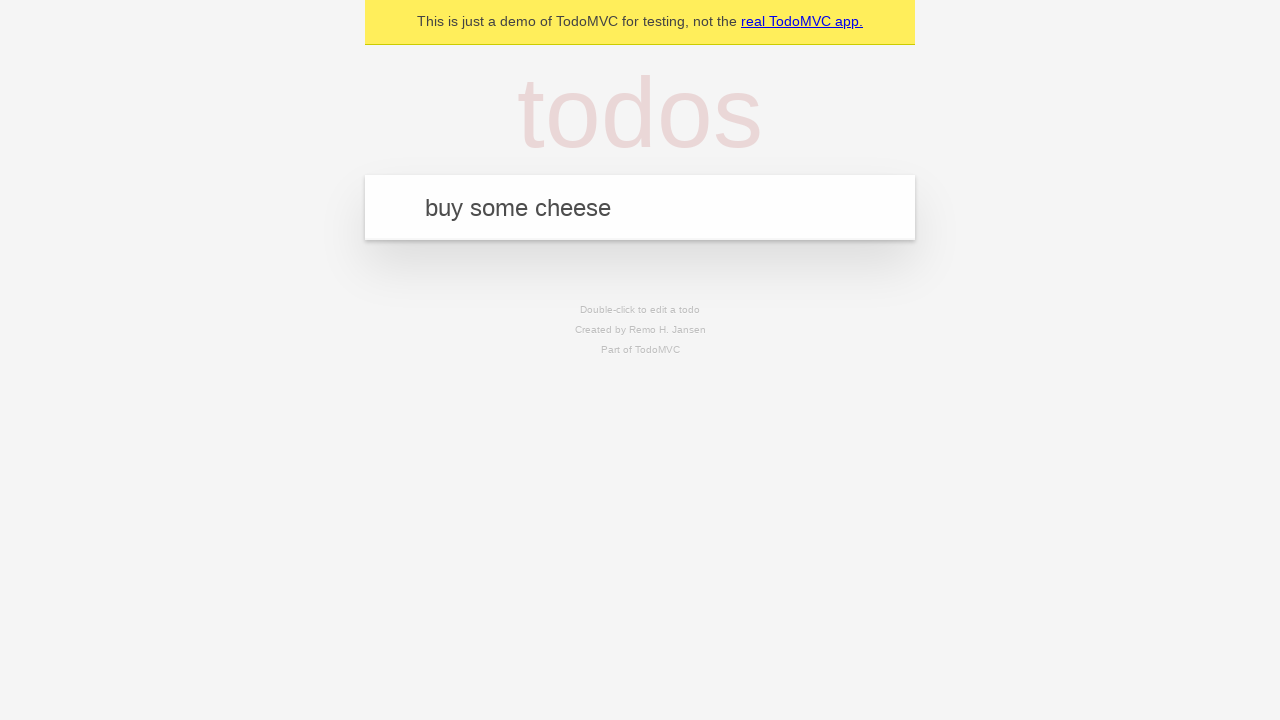

Pressed Enter to add first todo on internal:attr=[placeholder="What needs to be done?"i]
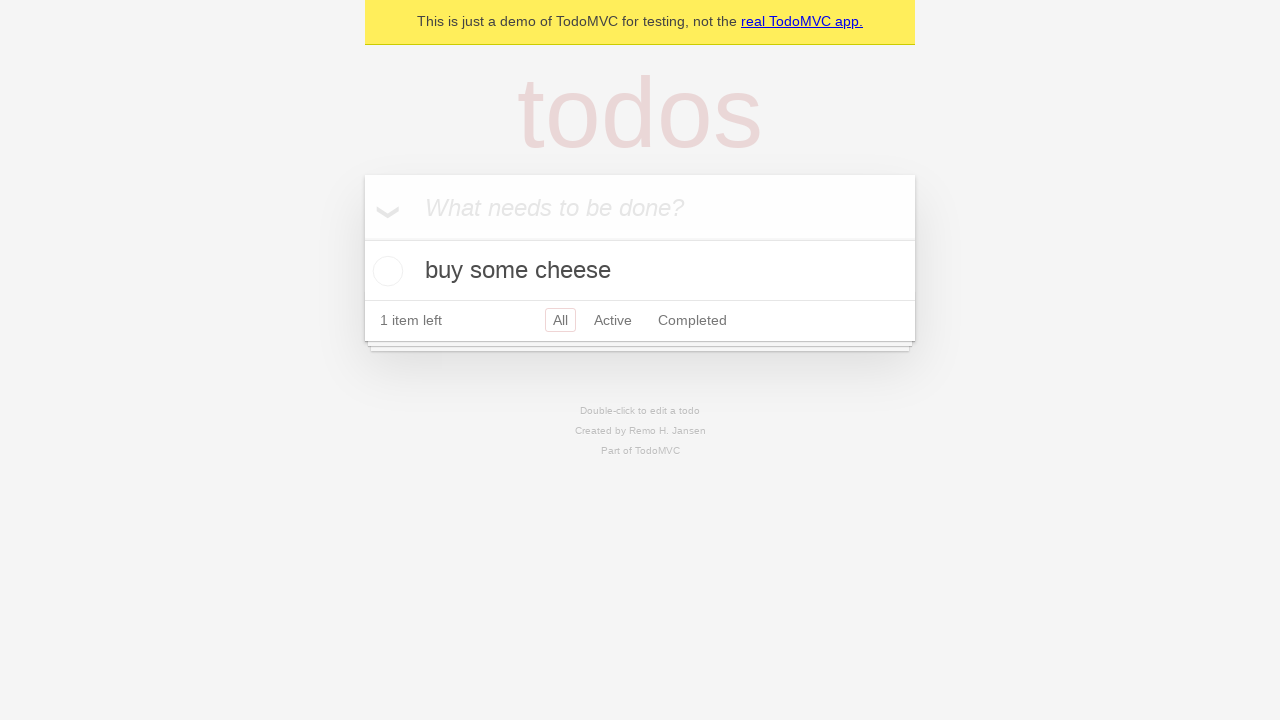

Filled todo input with 'feed the cat' on internal:attr=[placeholder="What needs to be done?"i]
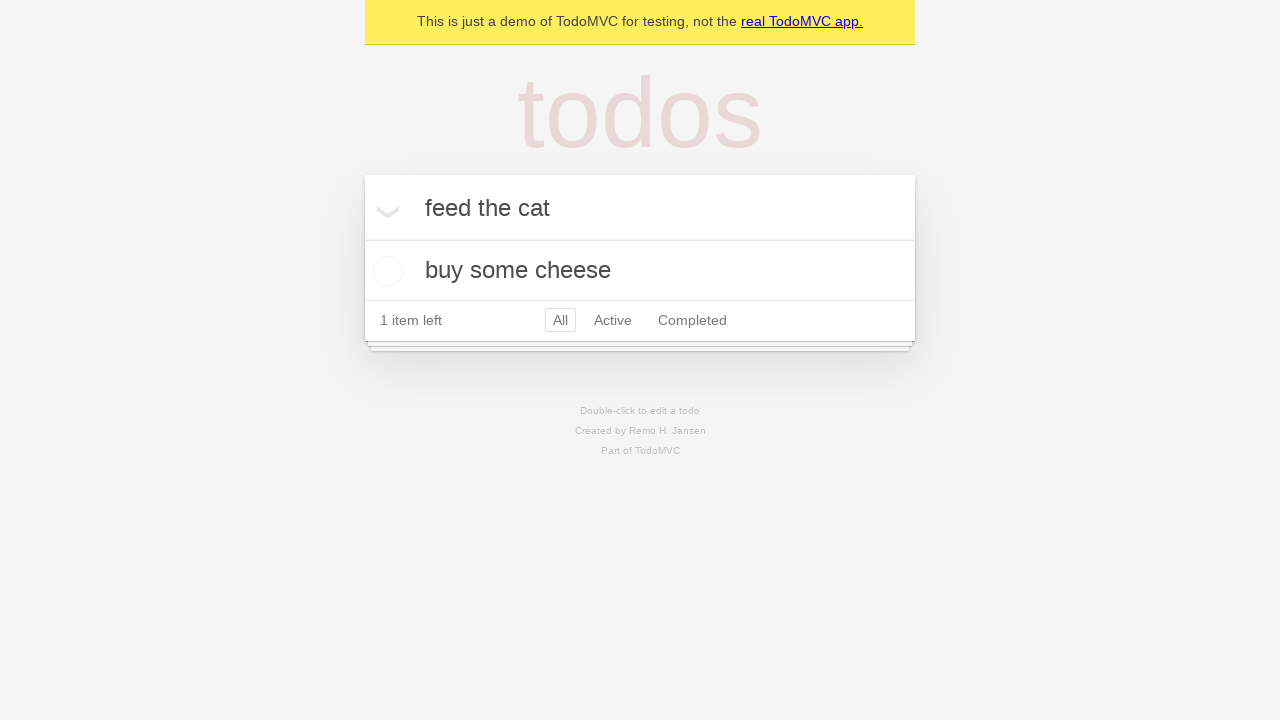

Pressed Enter to add second todo on internal:attr=[placeholder="What needs to be done?"i]
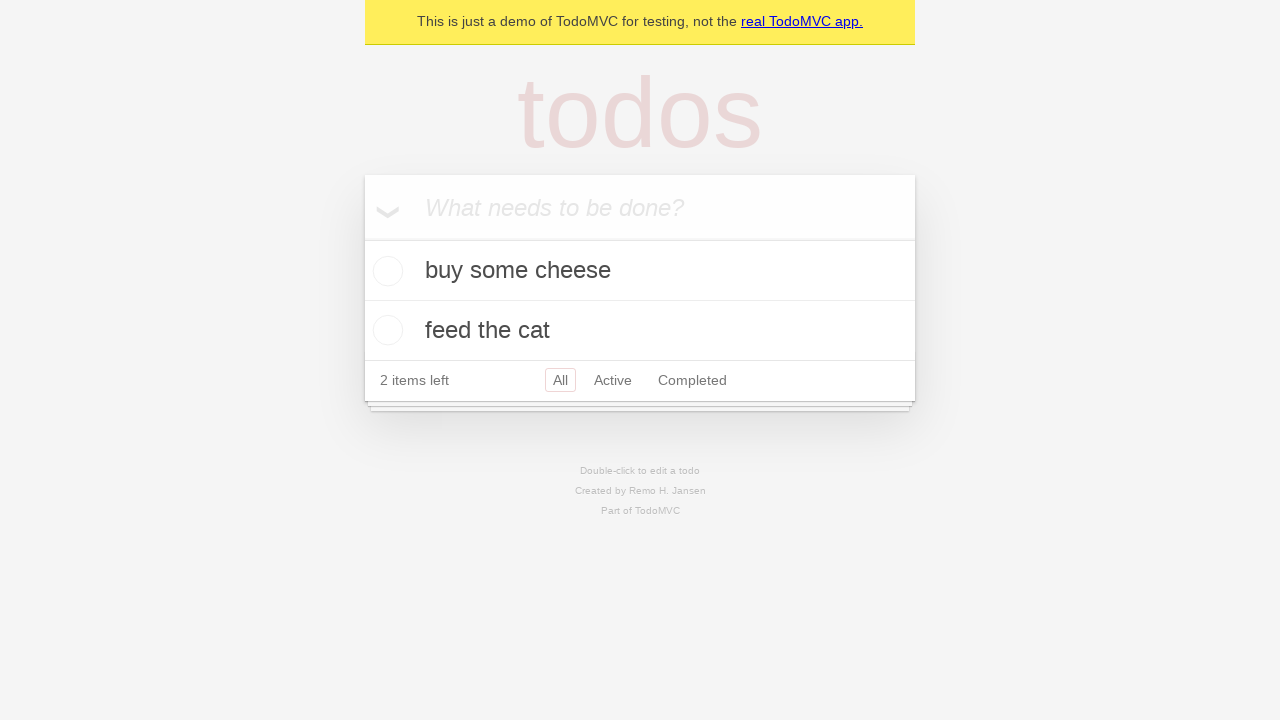

Filled todo input with 'book a doctors appointment' on internal:attr=[placeholder="What needs to be done?"i]
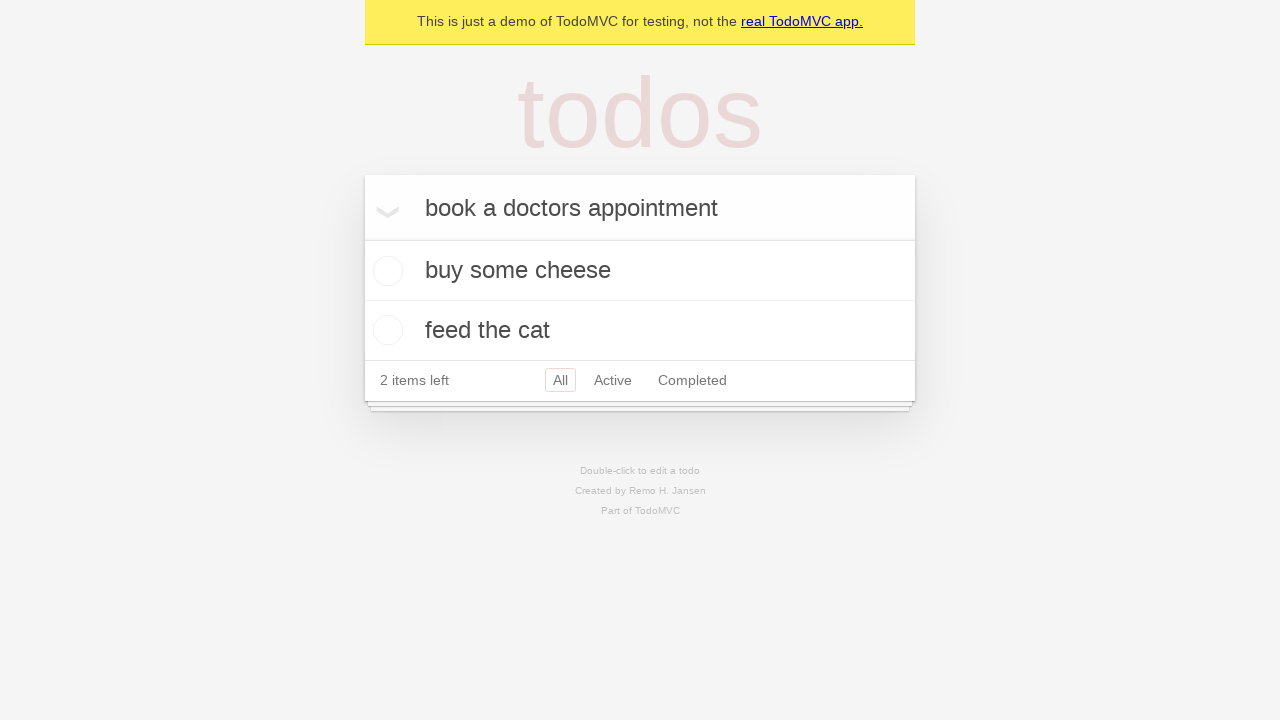

Pressed Enter to add third todo on internal:attr=[placeholder="What needs to be done?"i]
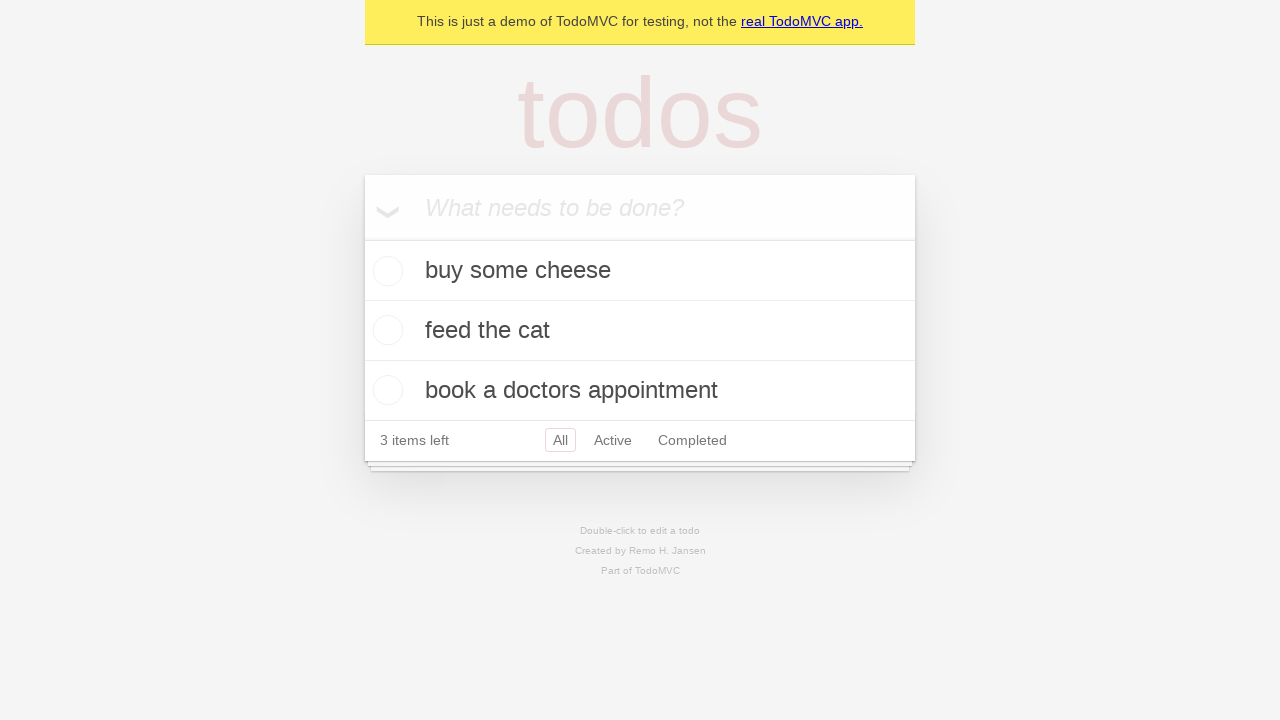

Checked the first todo item as complete at (385, 271) on .todo-list li .toggle >> nth=0
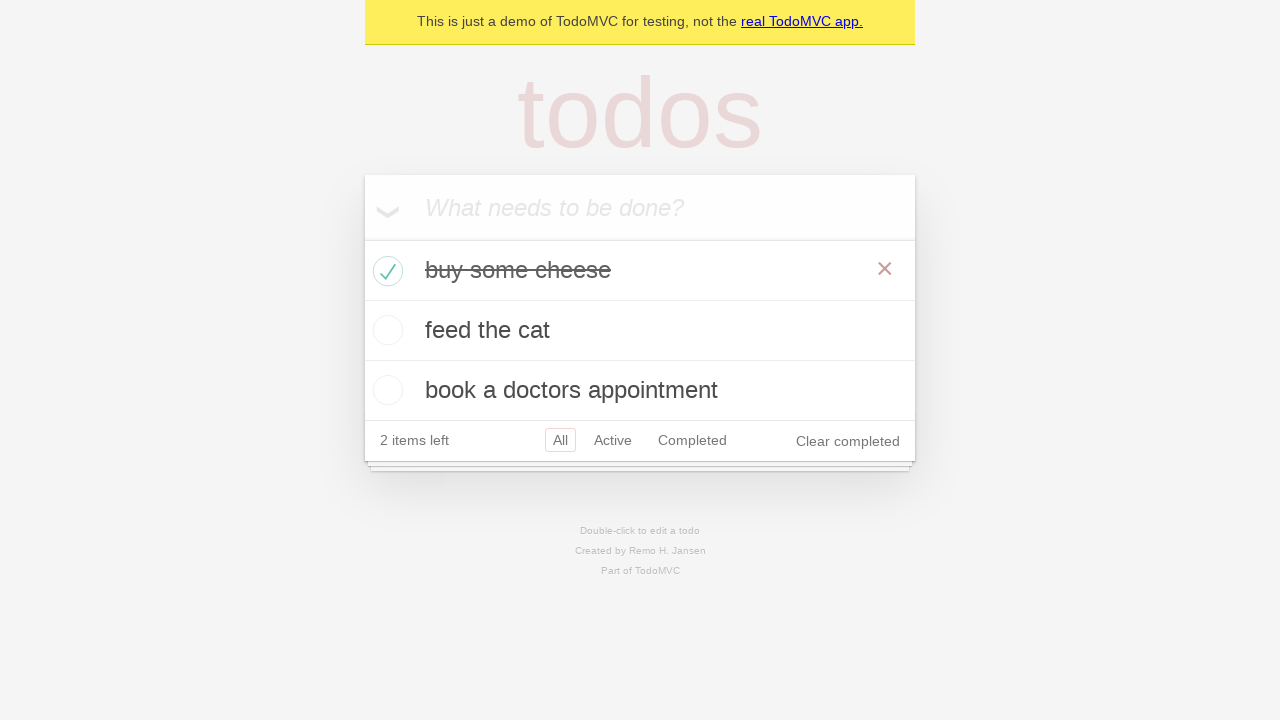

Clear completed button appeared after marking item complete
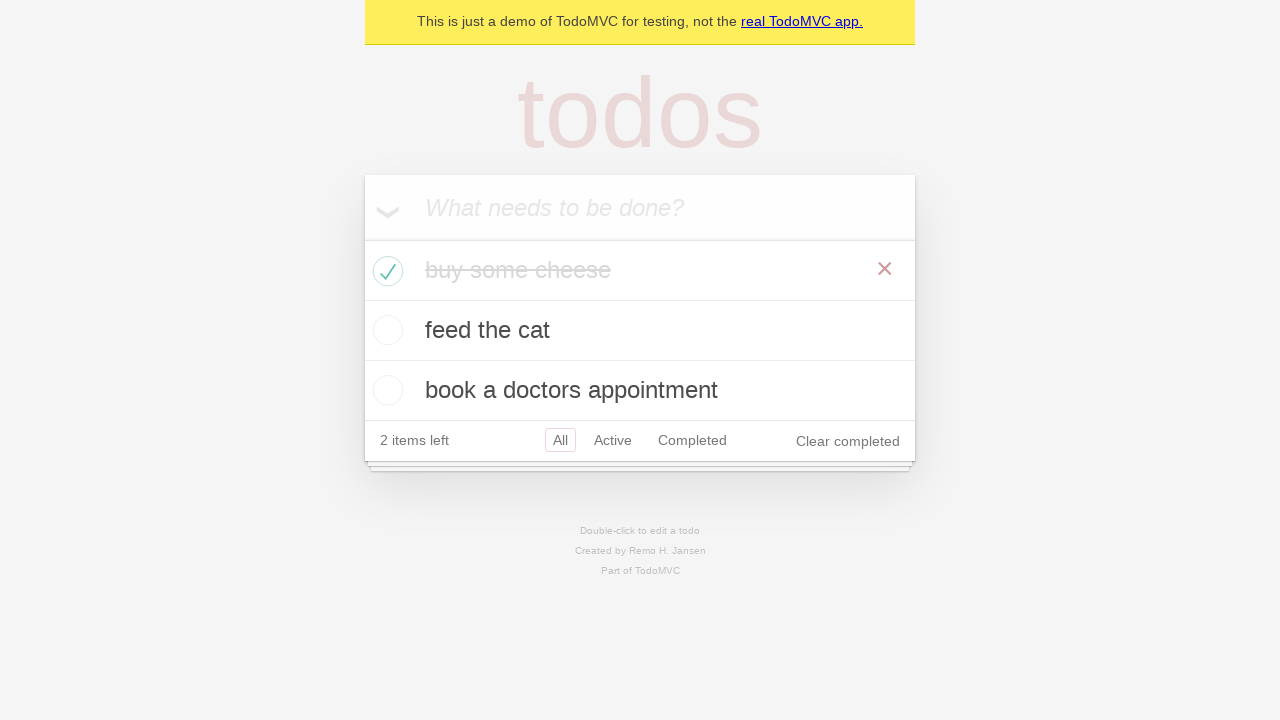

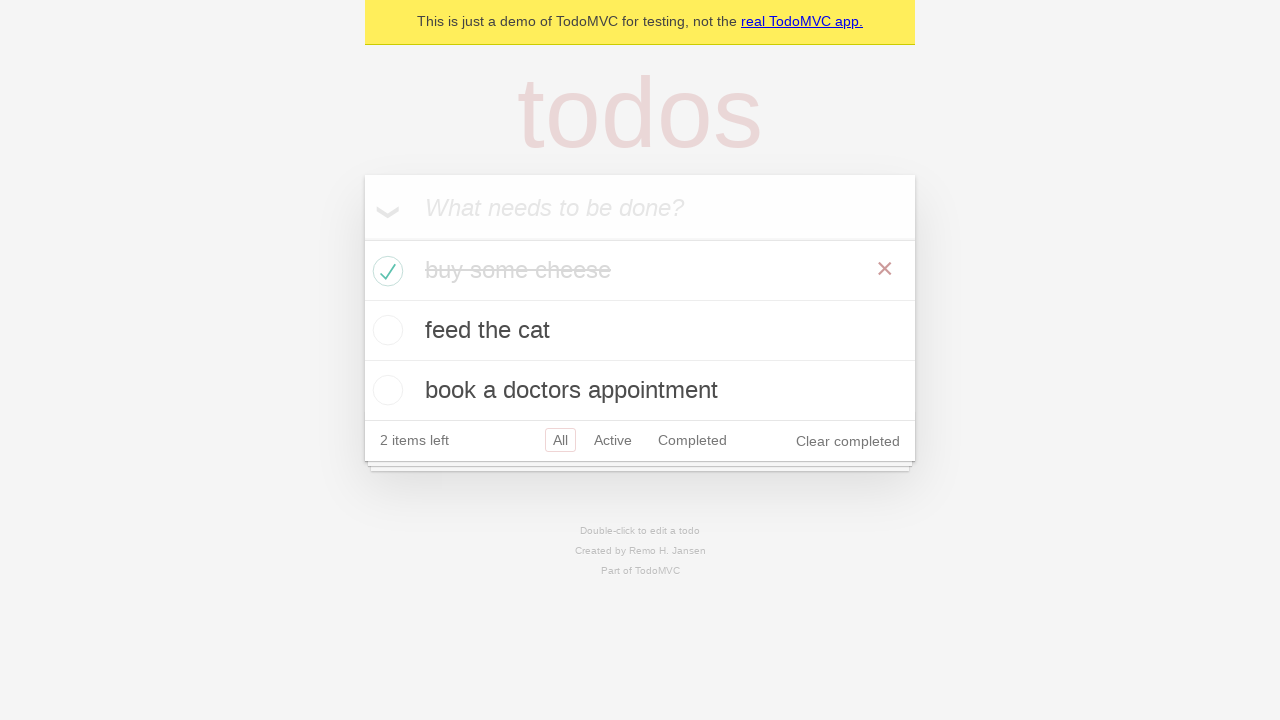